Tests navigation from homepage to shop page by clicking the shop button and verifying the URL changes to the products page

Starting URL: https://webshop-agil-testautomatiserare.netlify.app/

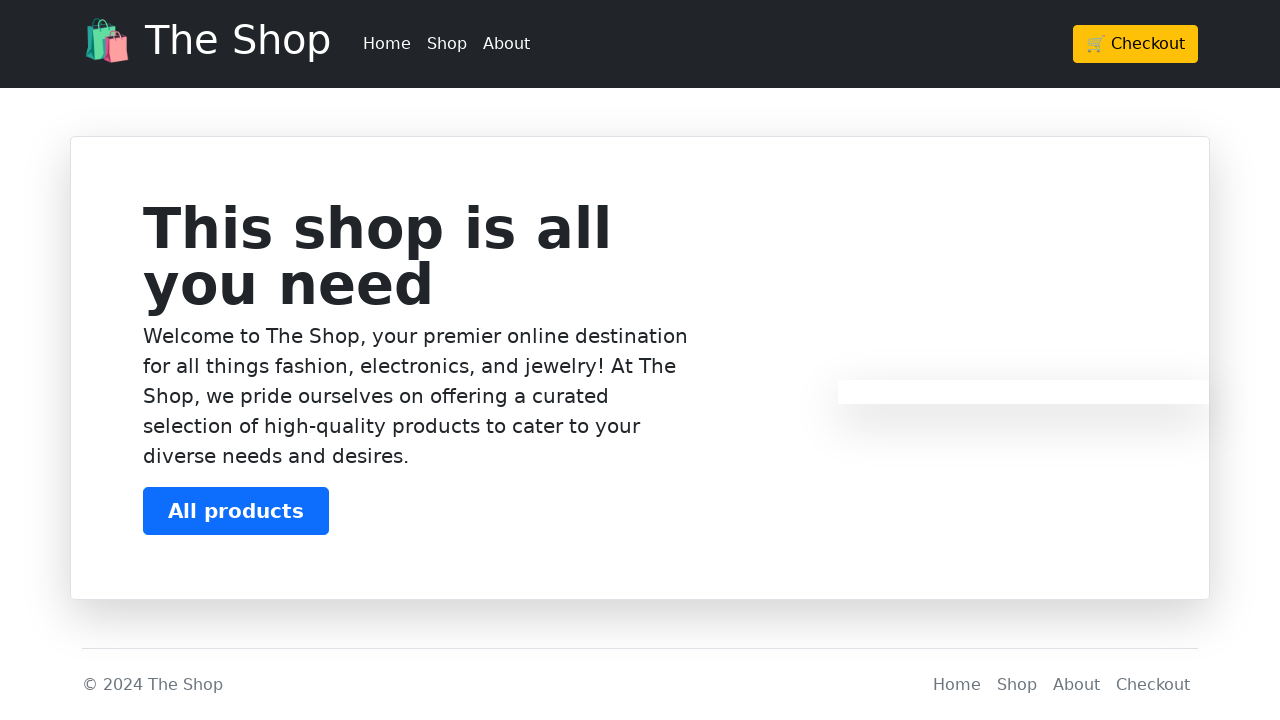

Clicked on the shop button in the header navigation at (447, 44) on header a[href='/products']
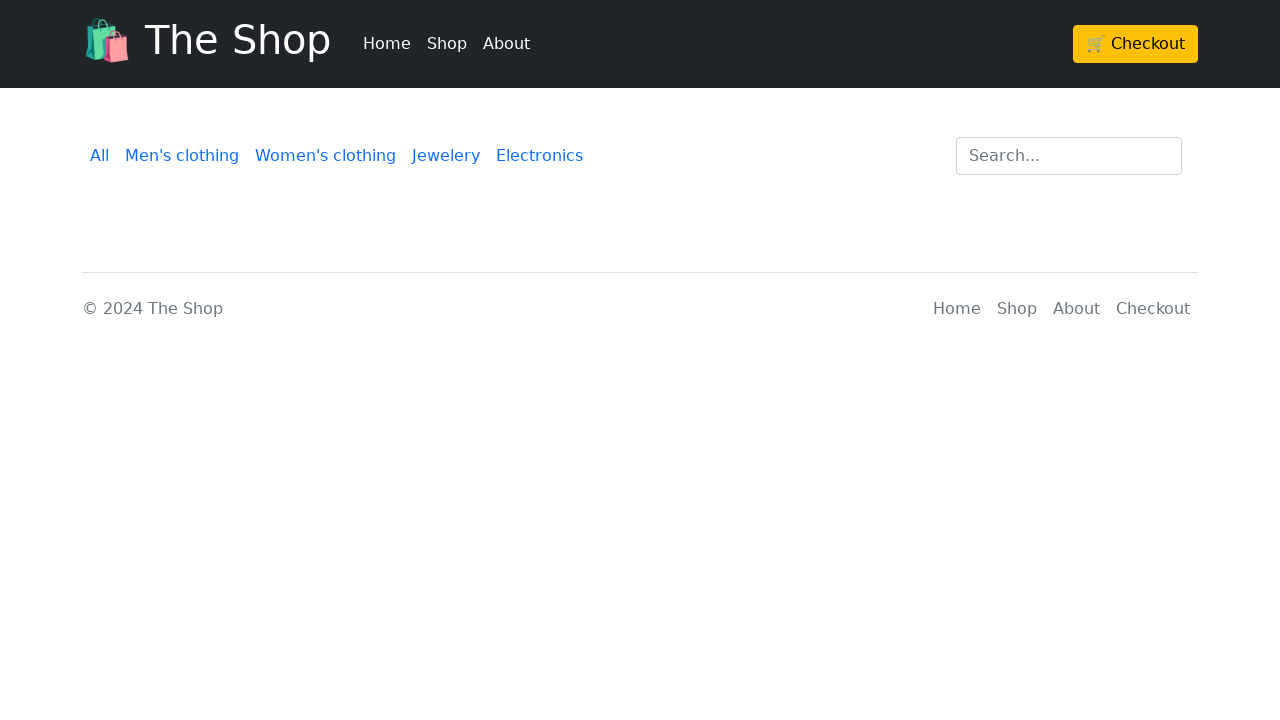

Navigation to products page completed and URL verified
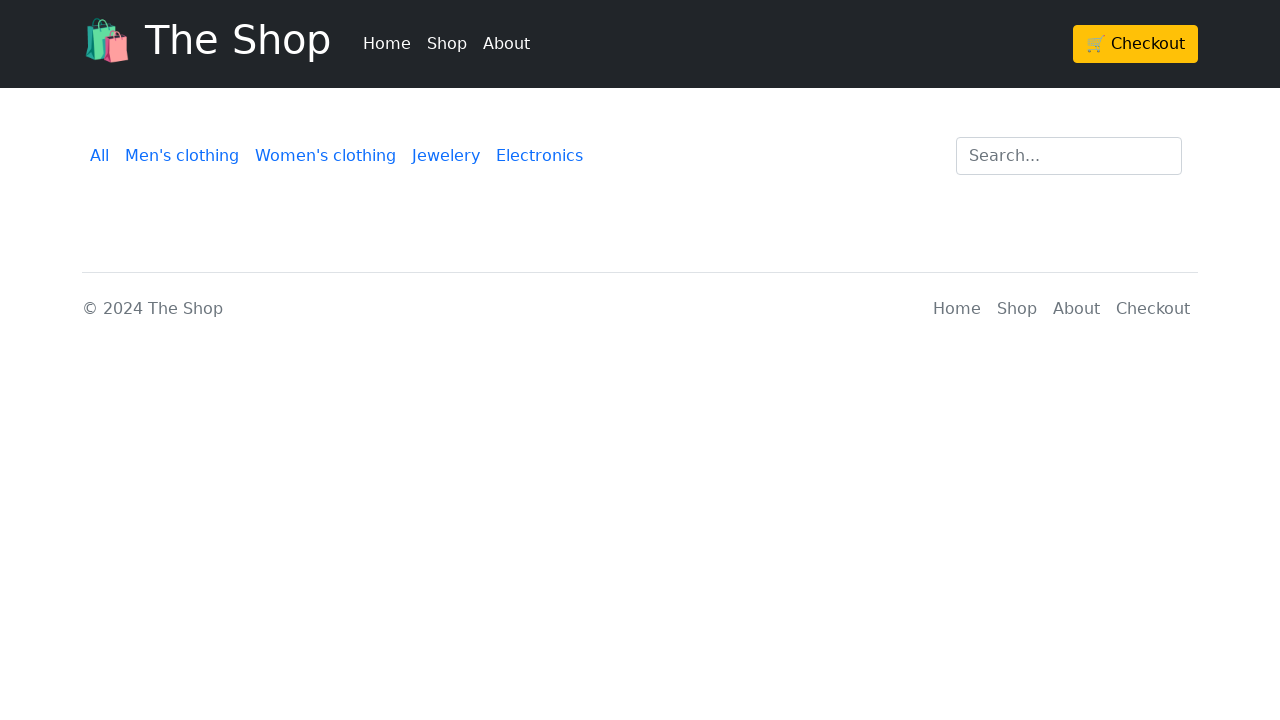

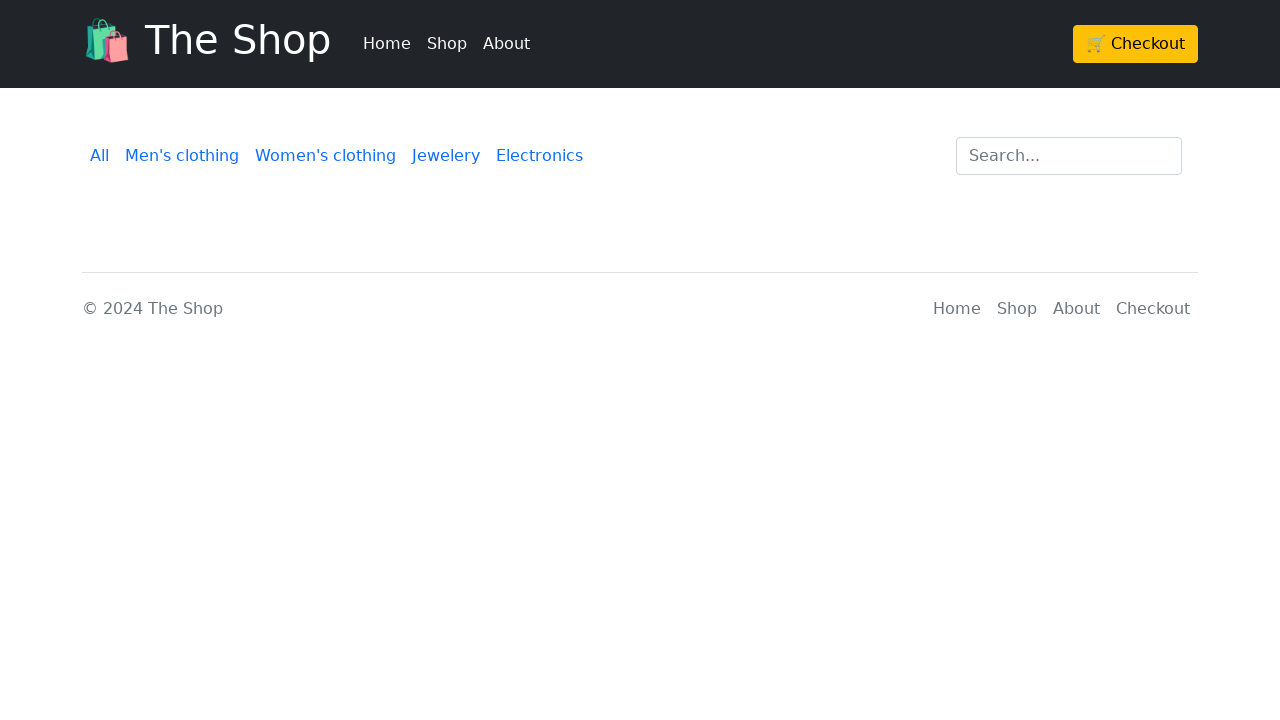